Fills out a text box form with name, email, and address, then scrolls down and clicks submit to verify output is displayed

Starting URL: http://demoqa.com/text-box

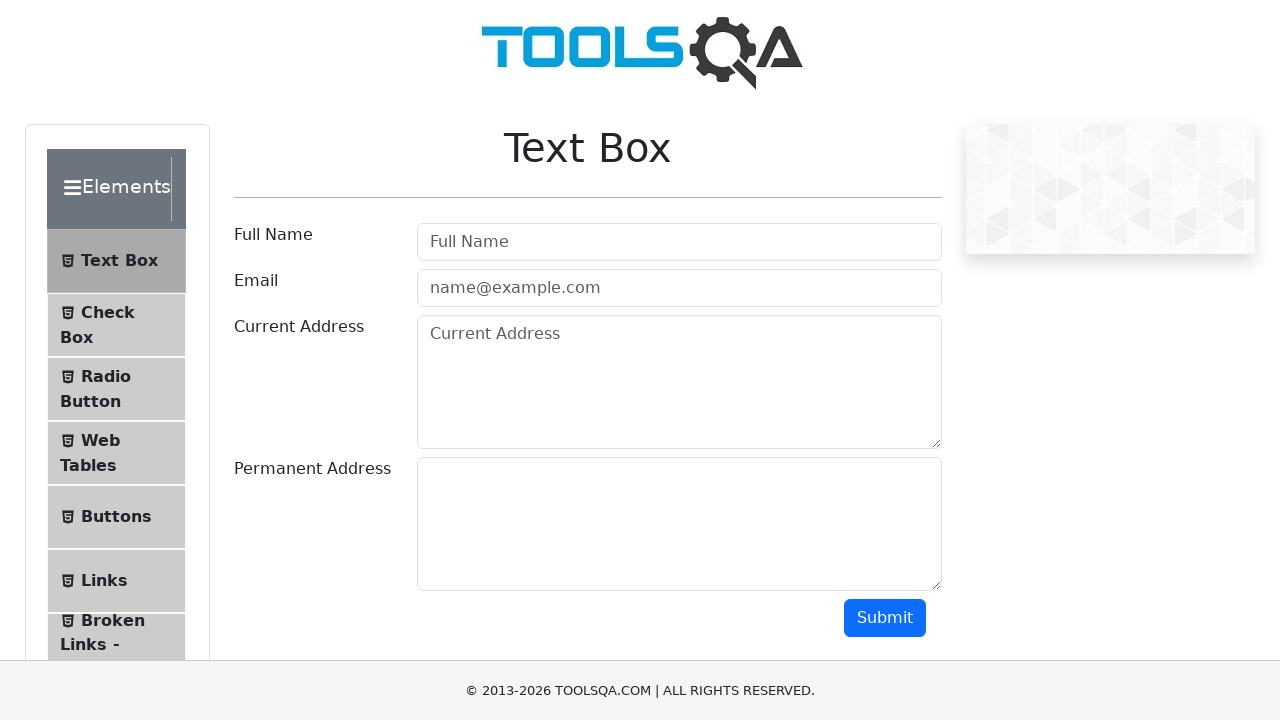

Filled userName field with 'John' on #userName
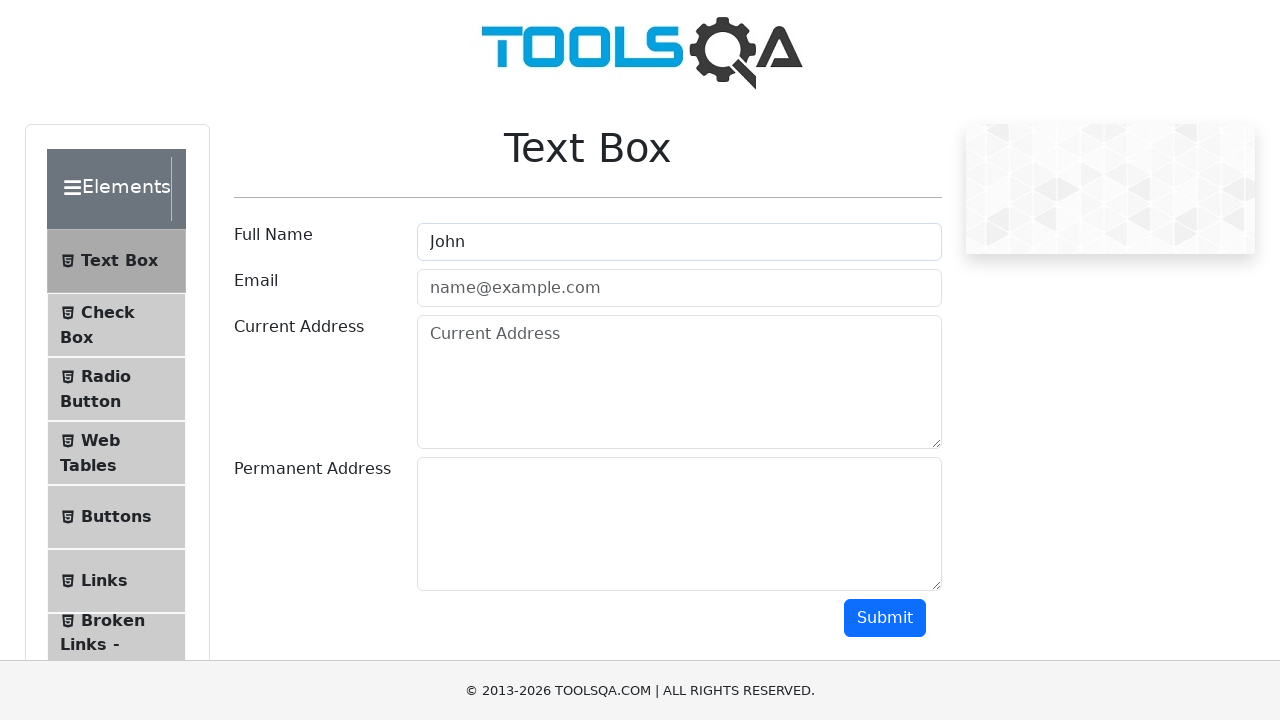

Filled userEmail field with 'john.smith@email.com' on #userEmail
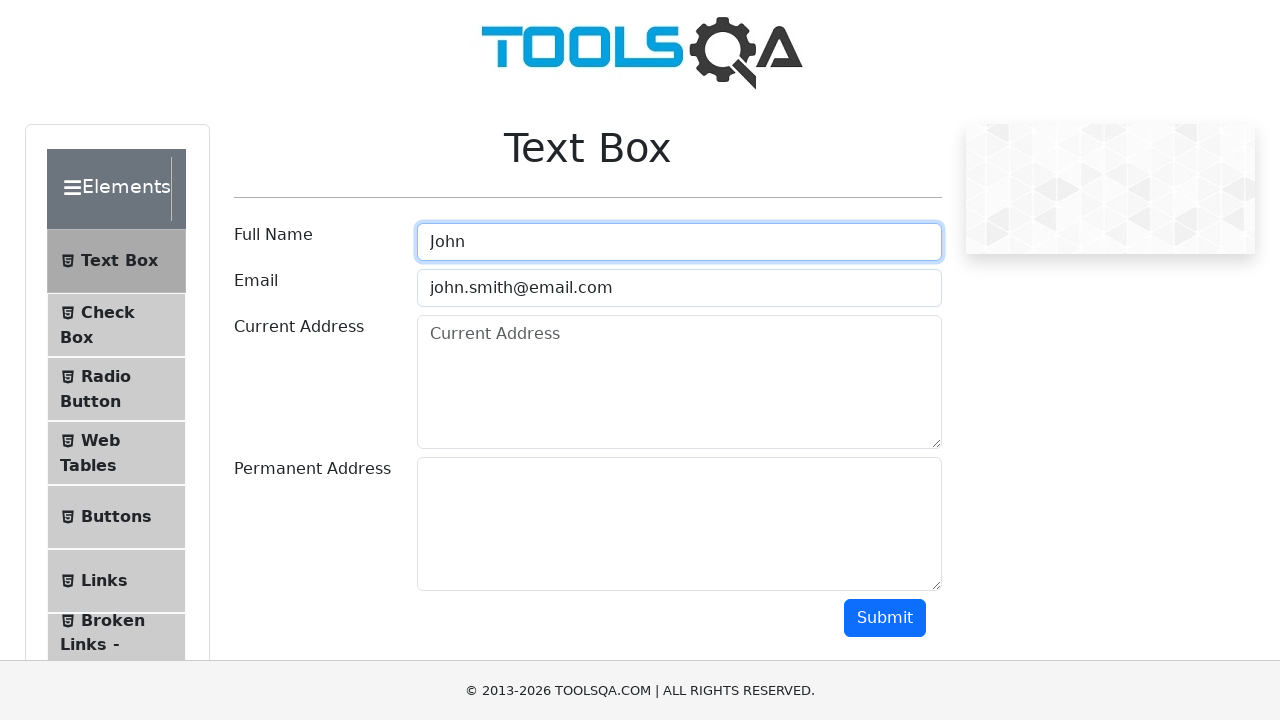

Filled currentAddress field with '123 fake address' on #currentAddress
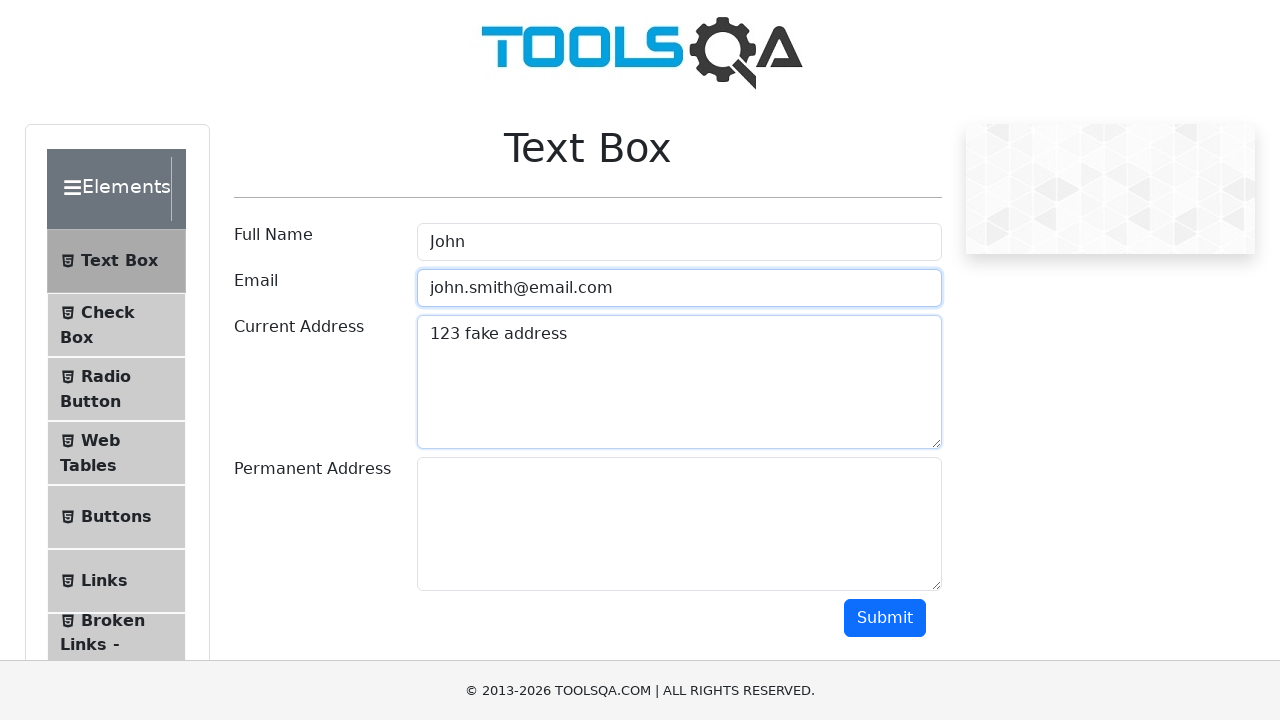

Scrolled submit button into view
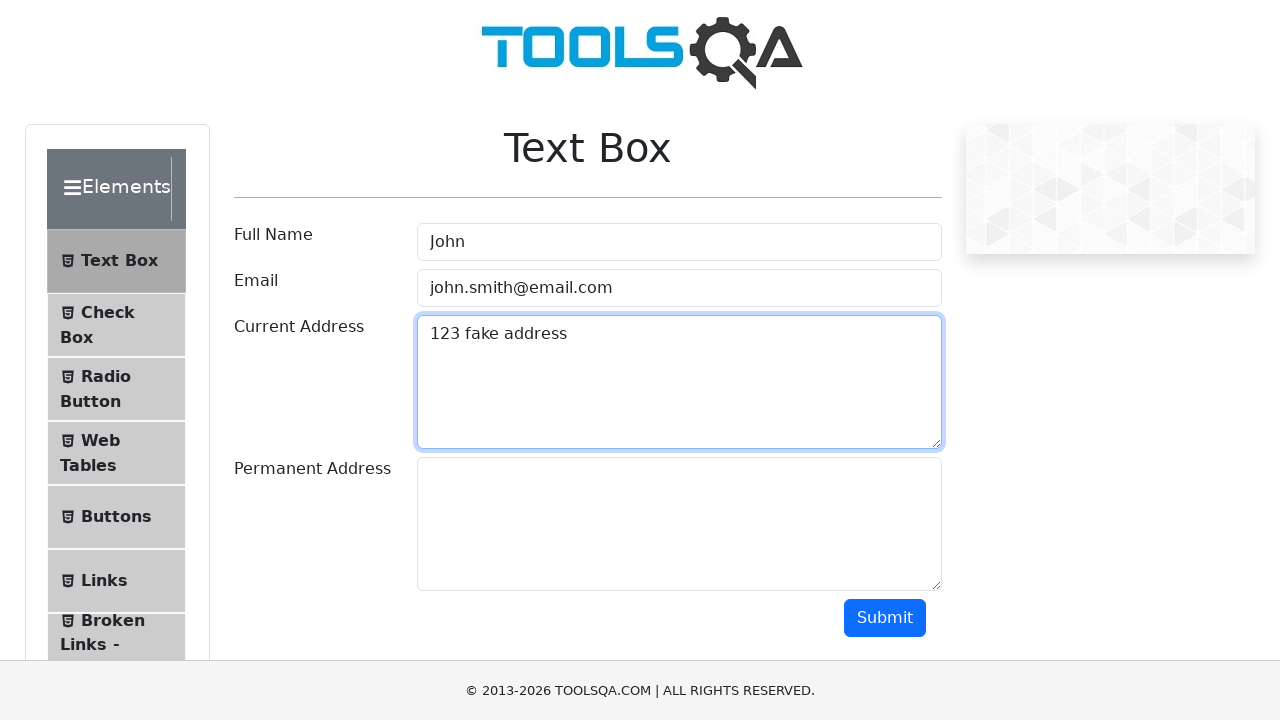

Clicked submit button at (885, 618) on #submit
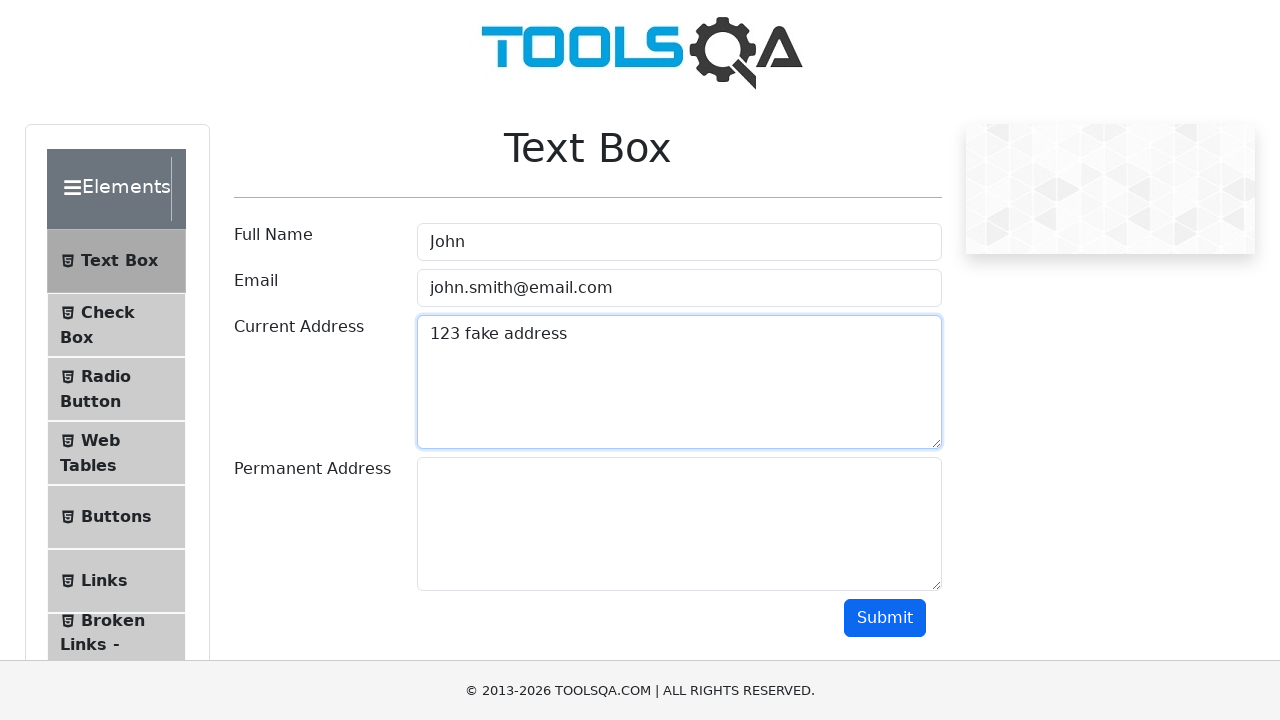

Output section is displayed
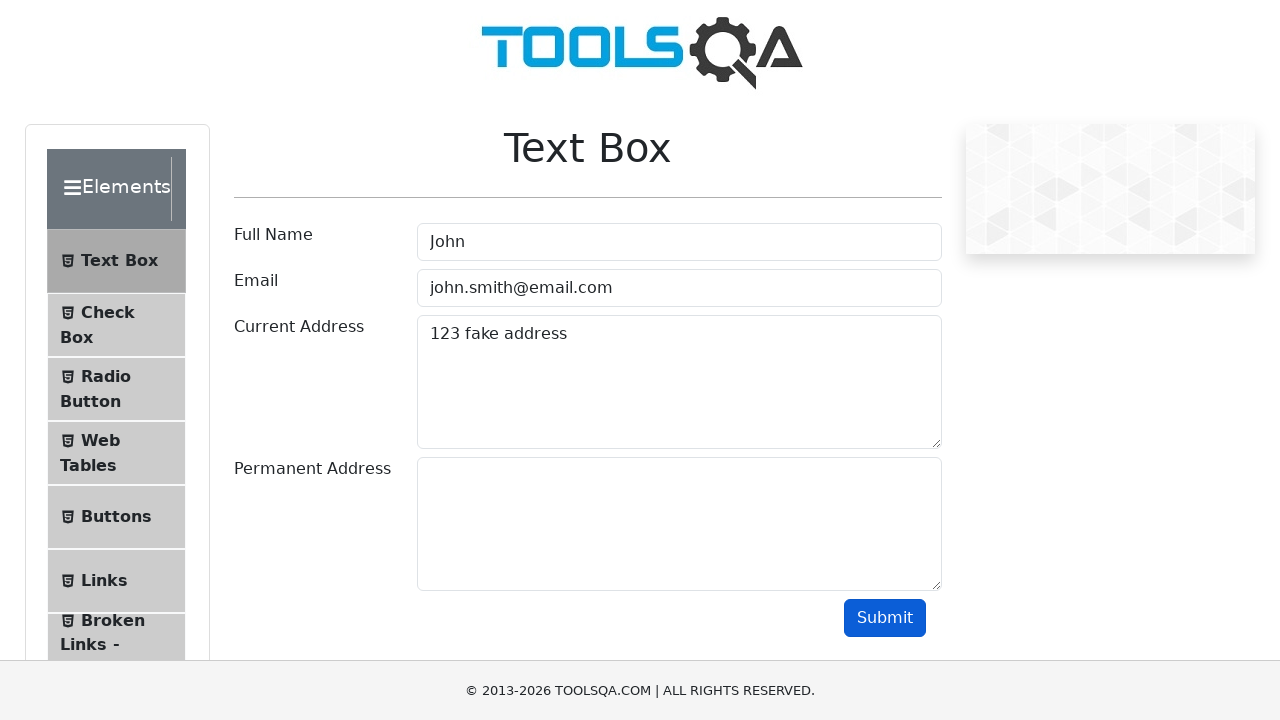

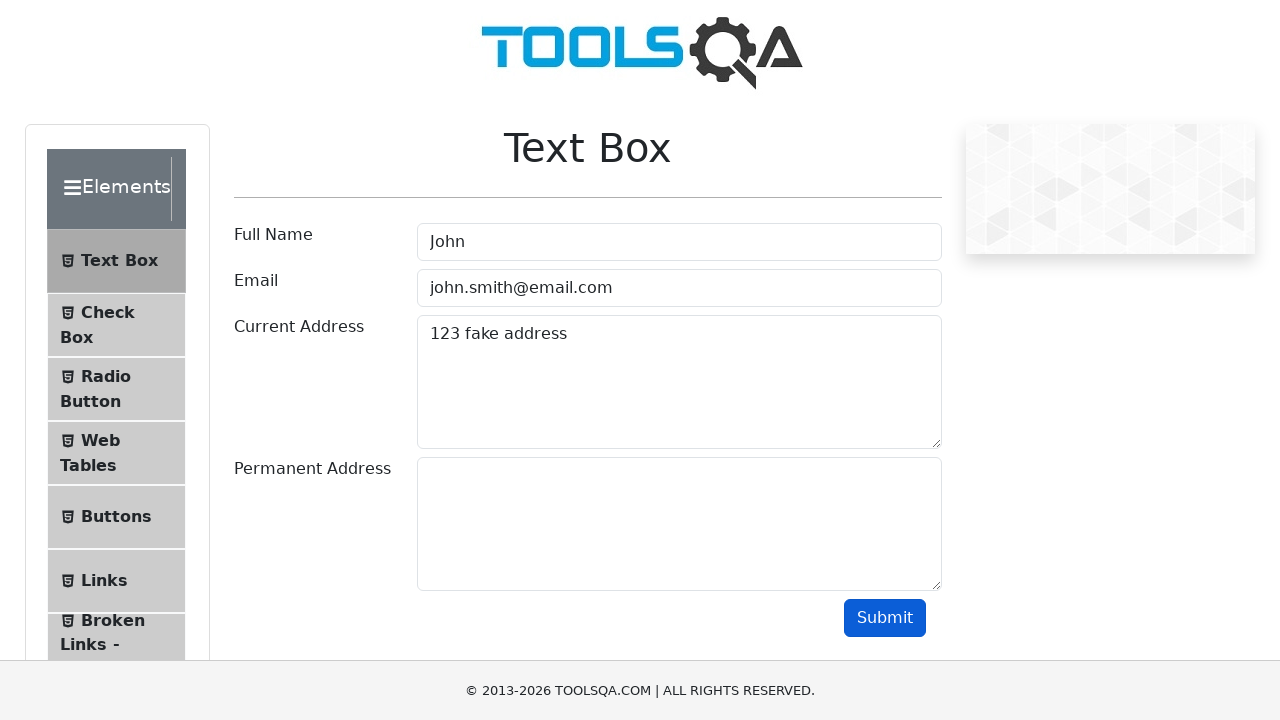